Tests dynamic controls functionality by clicking a checkbox to select it, then clicking again to unselect it, verifying the toggle behavior.

Starting URL: https://v1.training-support.net/selenium/dynamic-controls

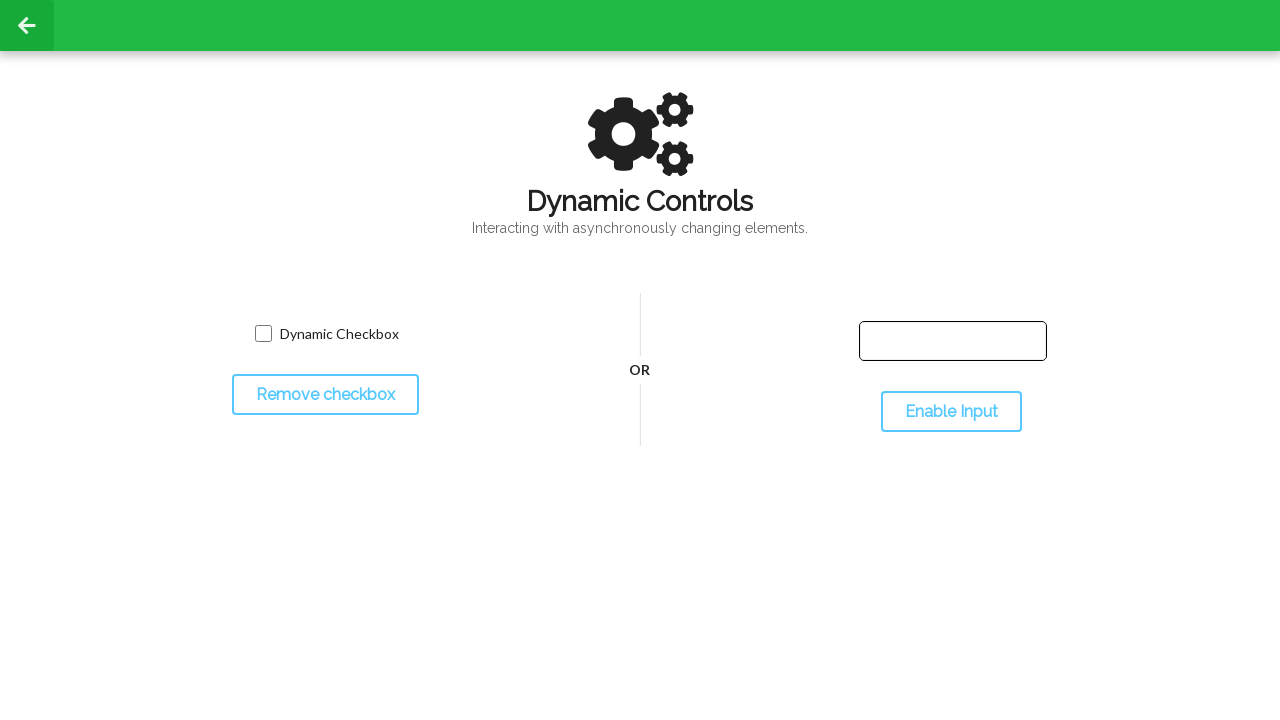

Navigated to dynamic controls test page
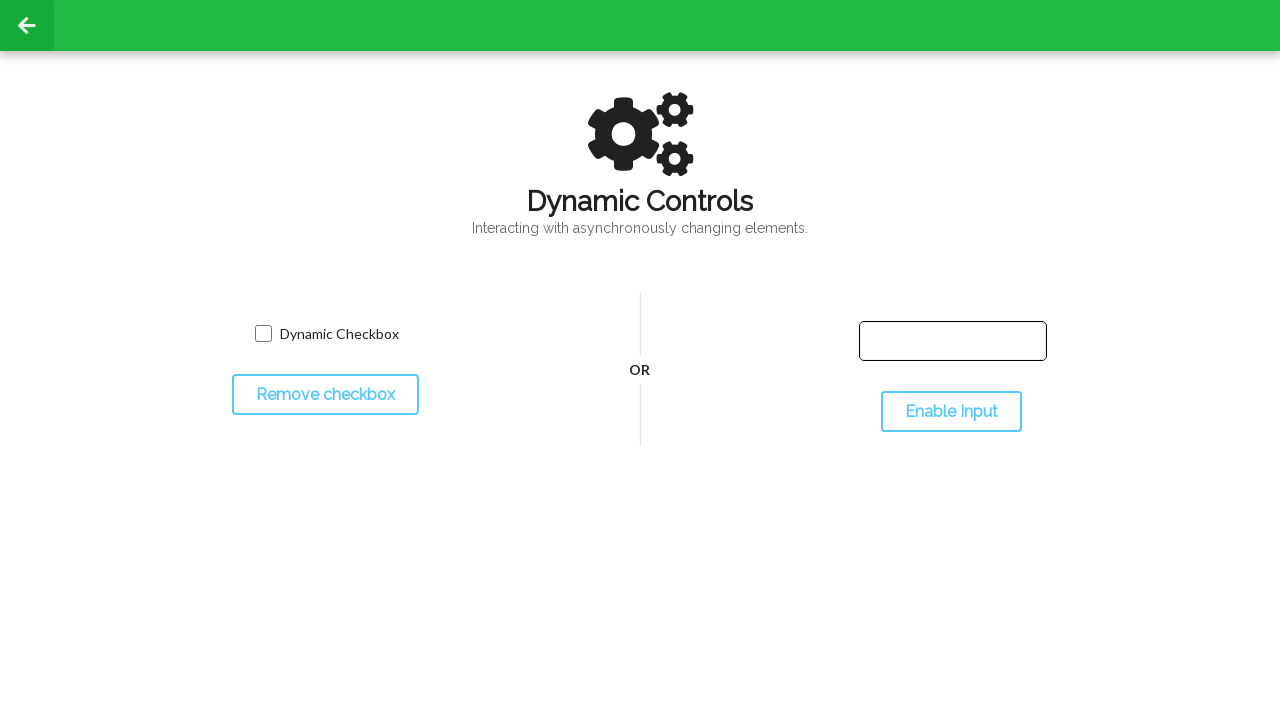

Clicked checkbox to select it at (263, 334) on input.willDisappear
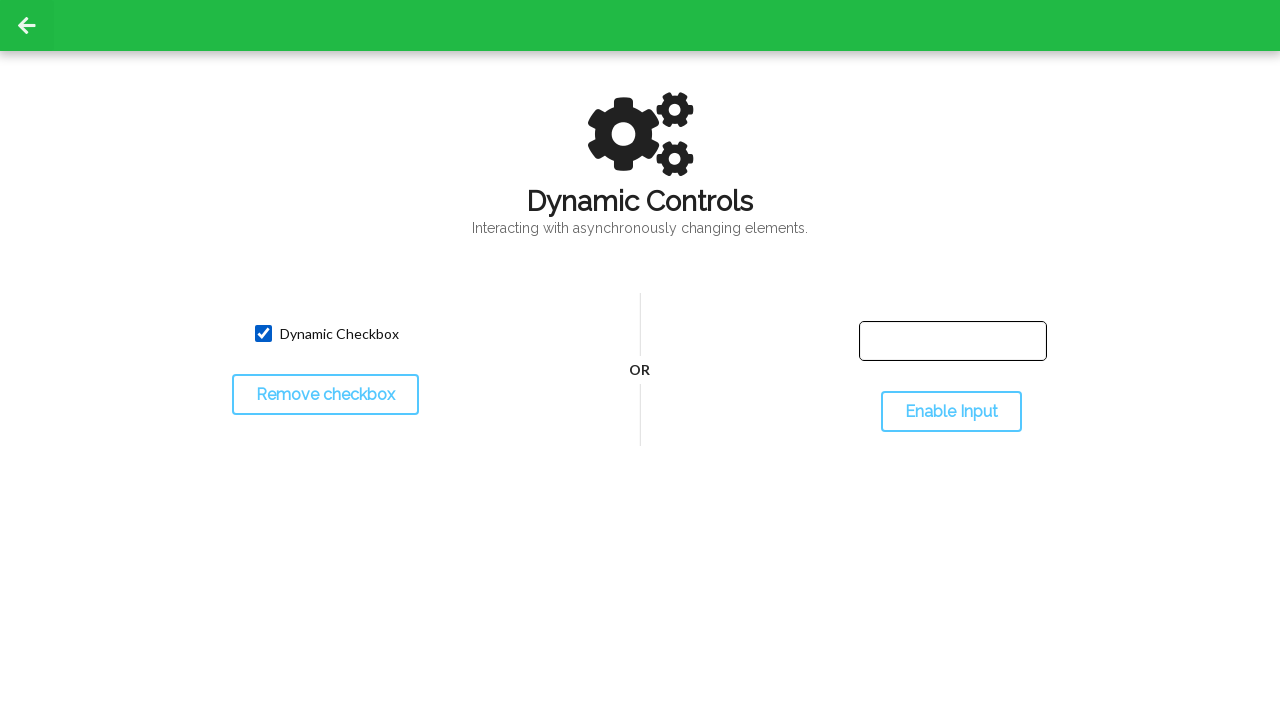

Clicked checkbox again to unselect it at (263, 334) on input.willDisappear
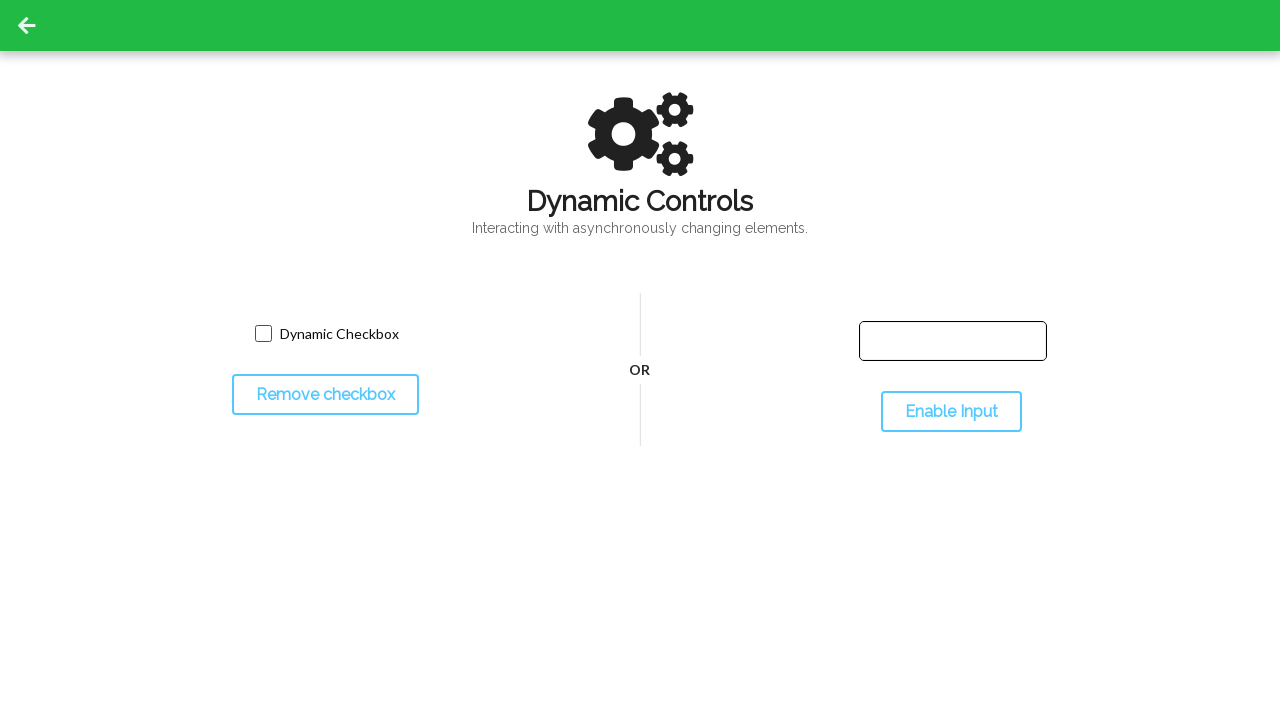

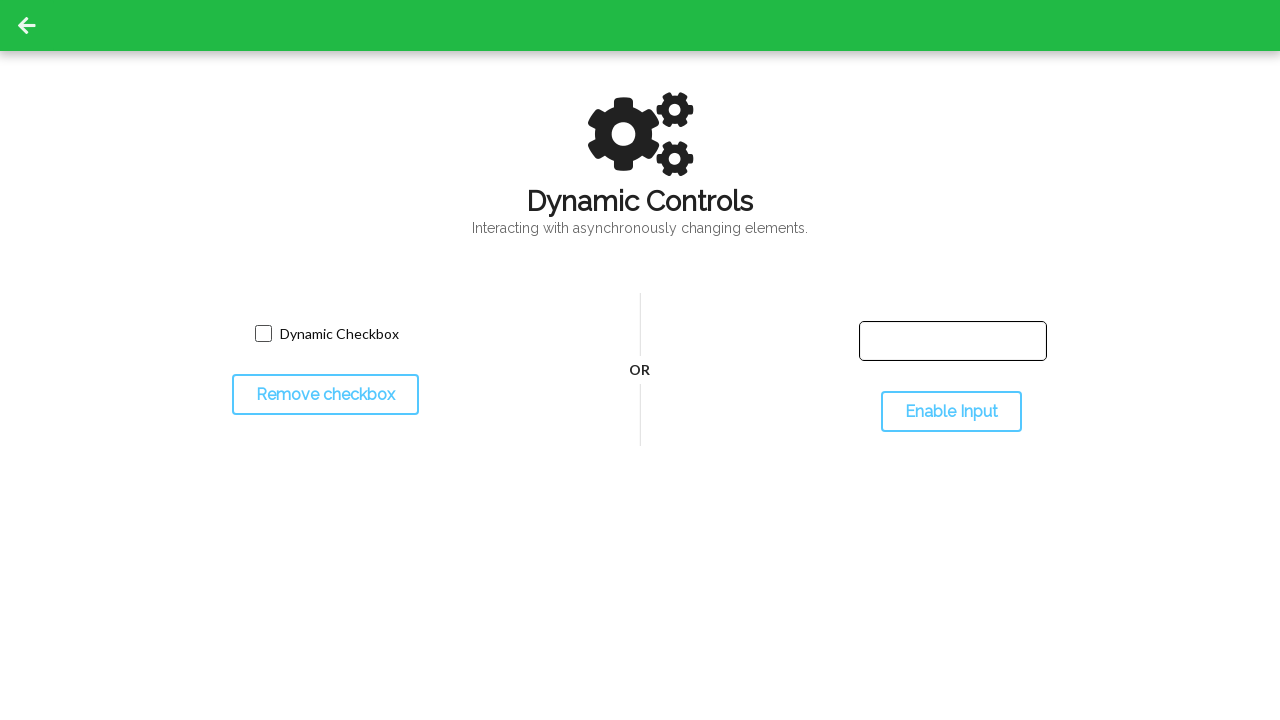